Tests JavaScript prompt alert functionality by triggering a prompt, entering text, and dismissing it to verify the result message

Starting URL: https://the-internet.herokuapp.com/javascript_alerts

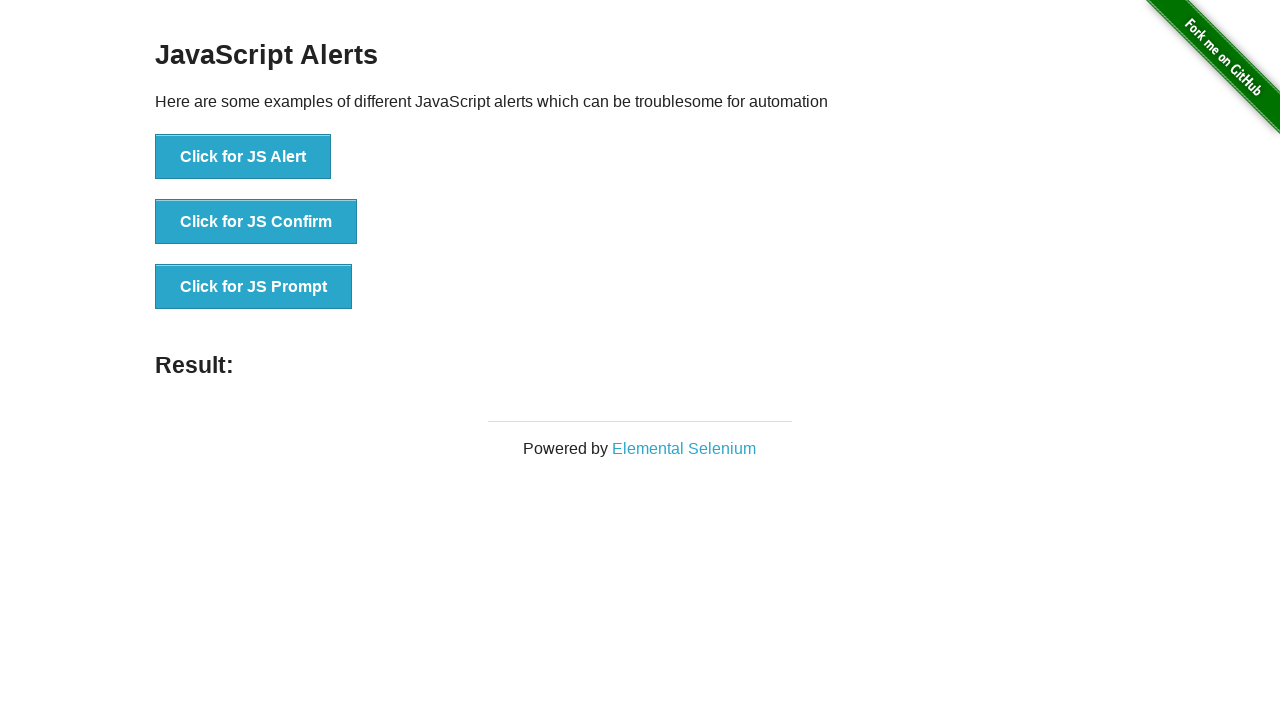

Clicked button to trigger JavaScript prompt alert at (254, 287) on button[onclick='jsPrompt()']
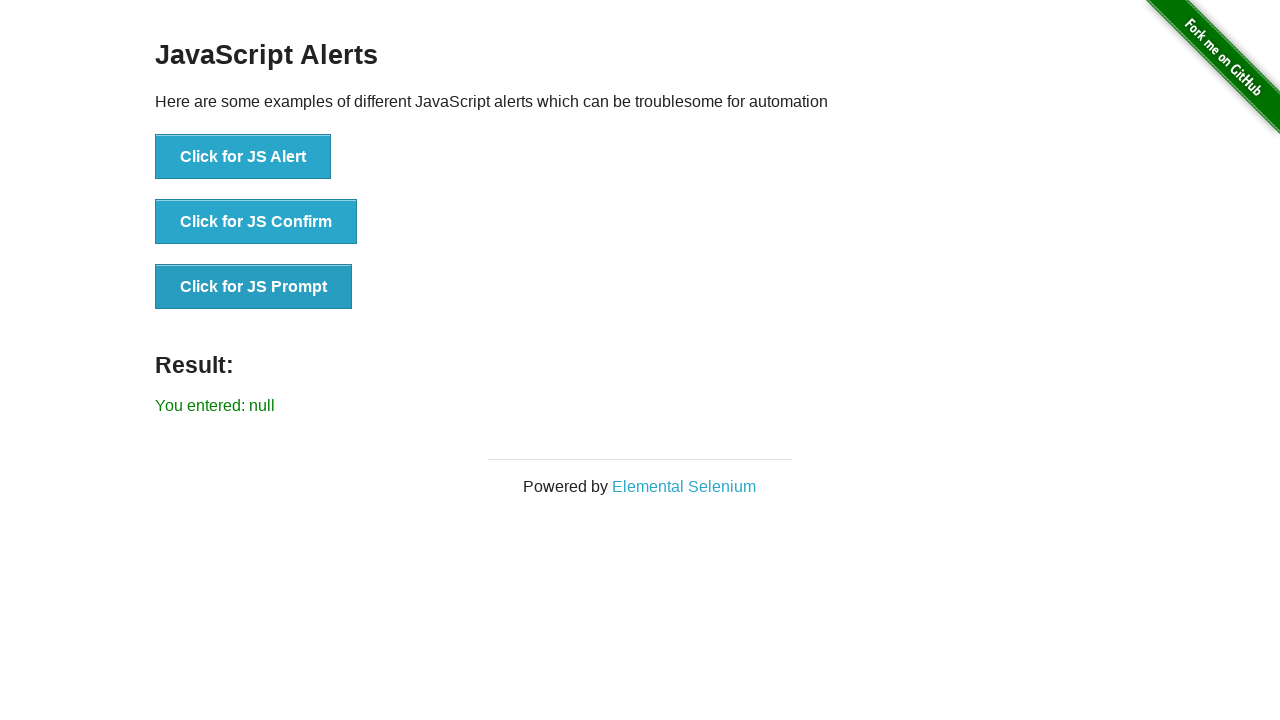

Set up dialog event handler to dismiss prompt
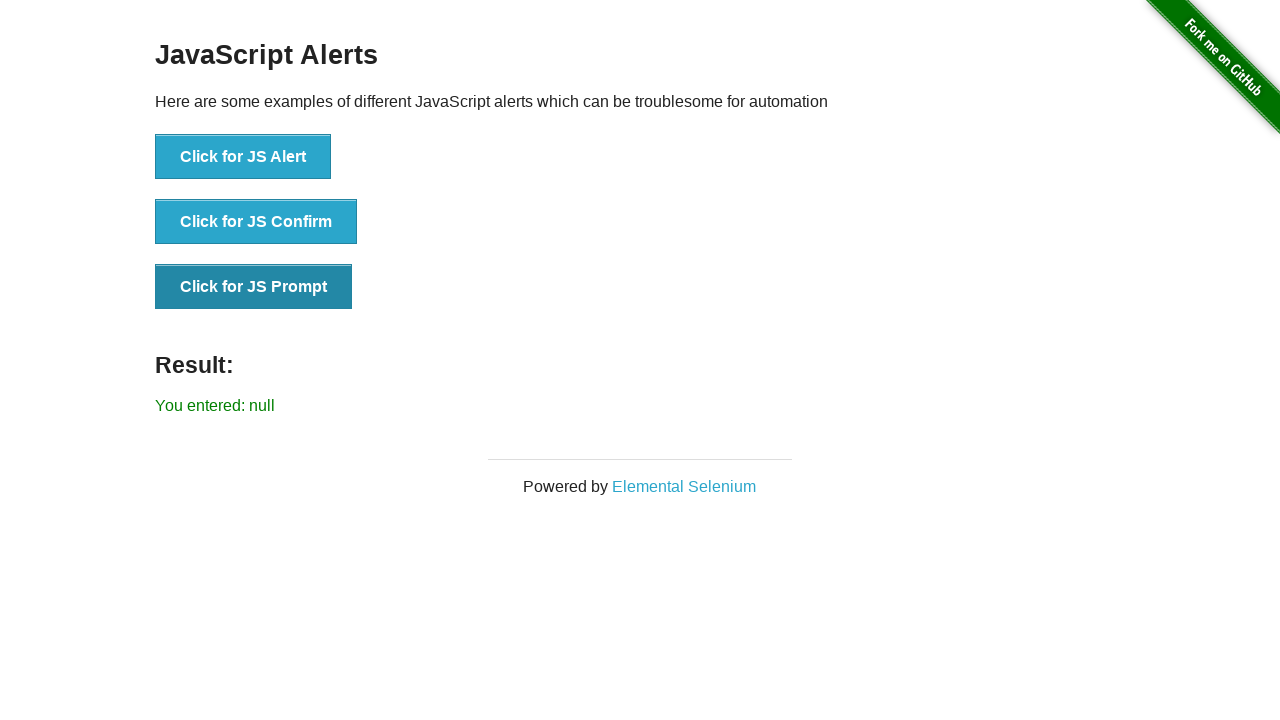

Evaluated JavaScript to simulate dismissing prompt
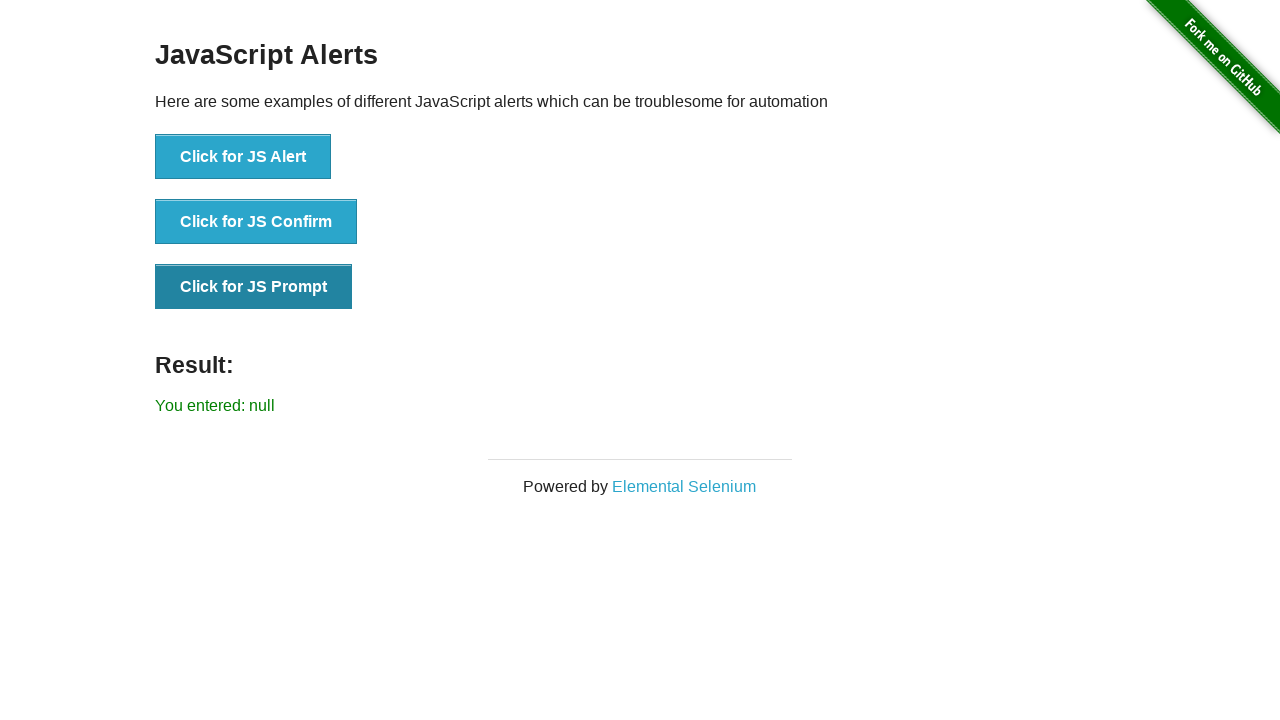

Clicked button again to trigger JavaScript prompt with proper handling at (254, 287) on button[onclick='jsPrompt()']
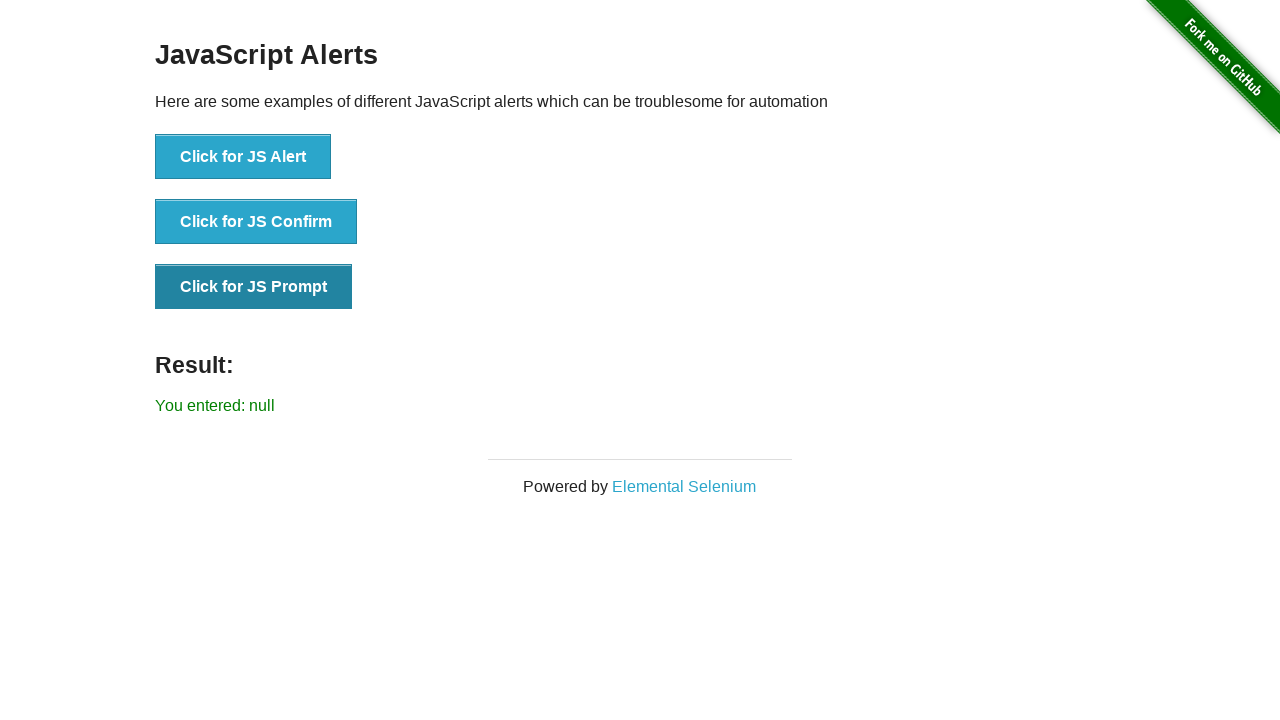

Retrieved result text from #result element
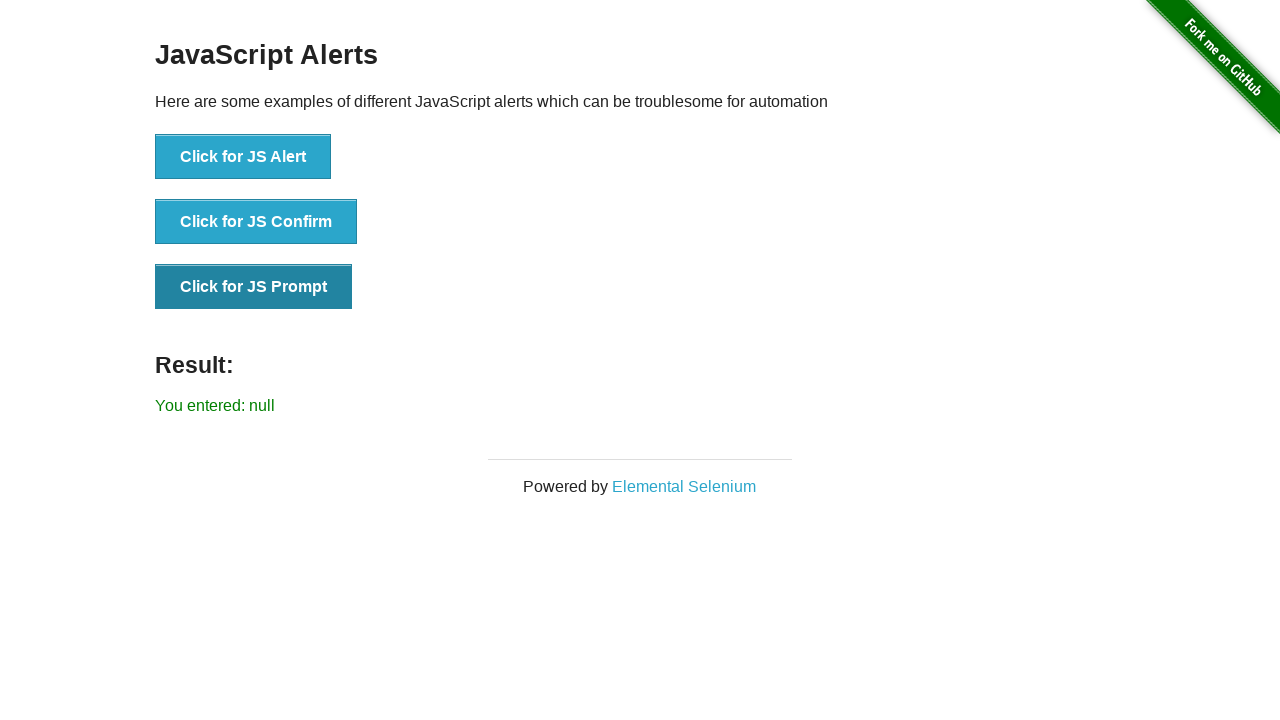

Verified result text matches expected value 'You entered: null'
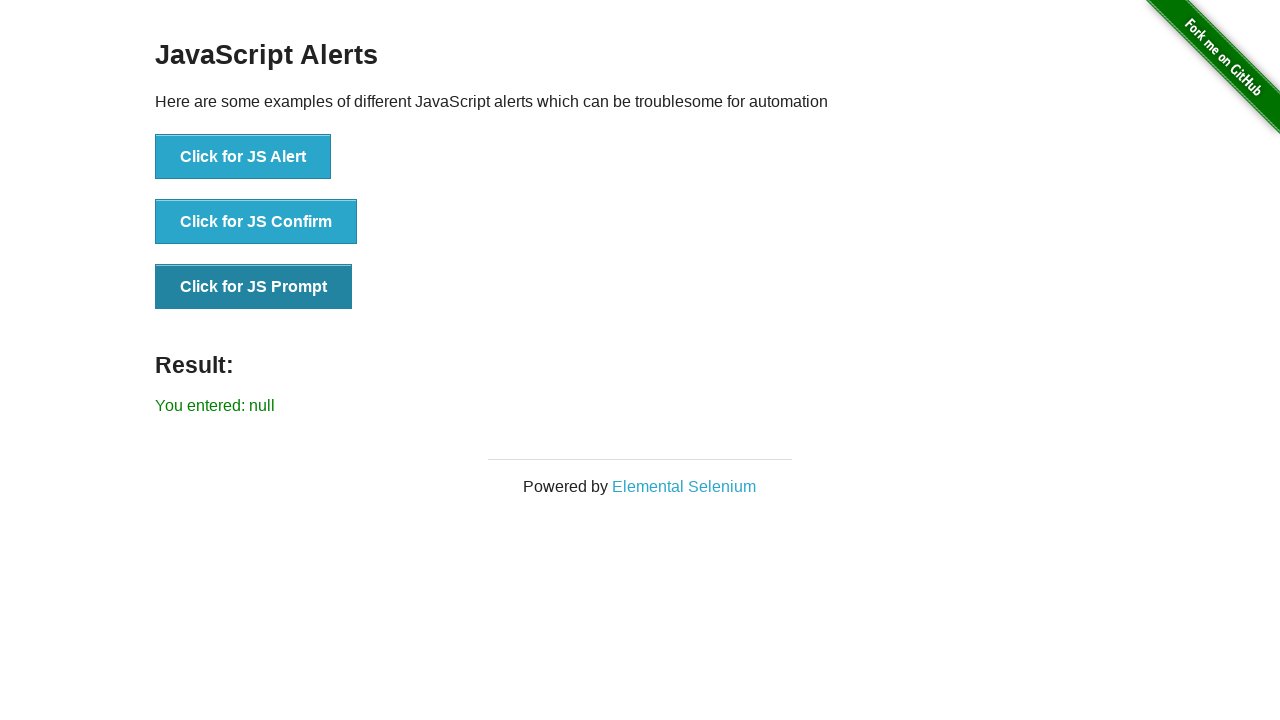

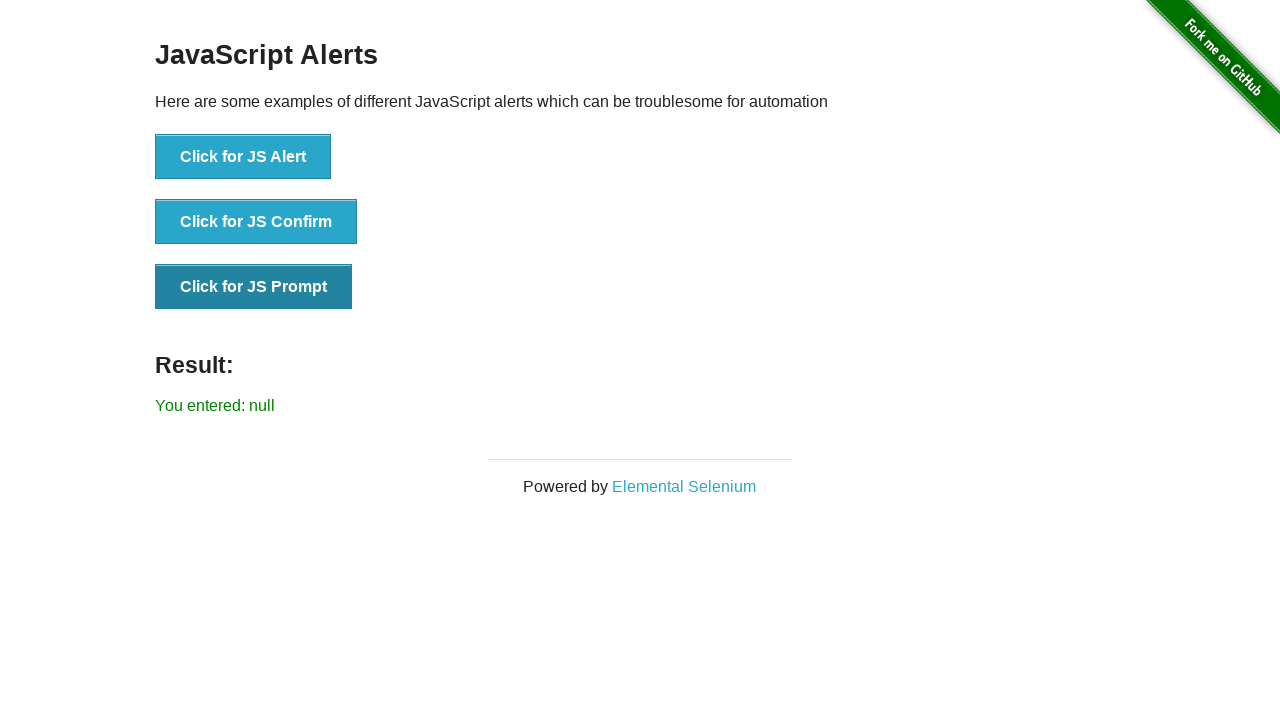